Tests a text input form by entering text into a textarea field and clicking the submit button

Starting URL: https://suninjuly.github.io/text_input_task.html

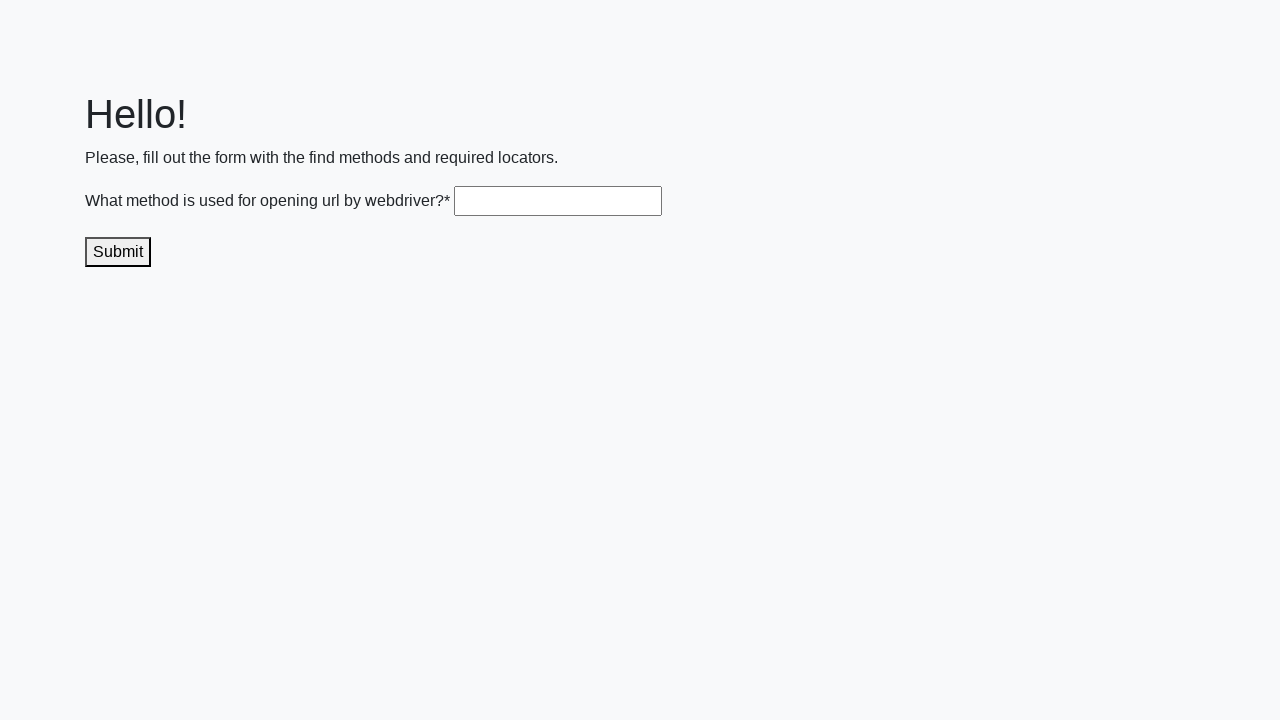

Filled textarea field with 'get()' on .textarea
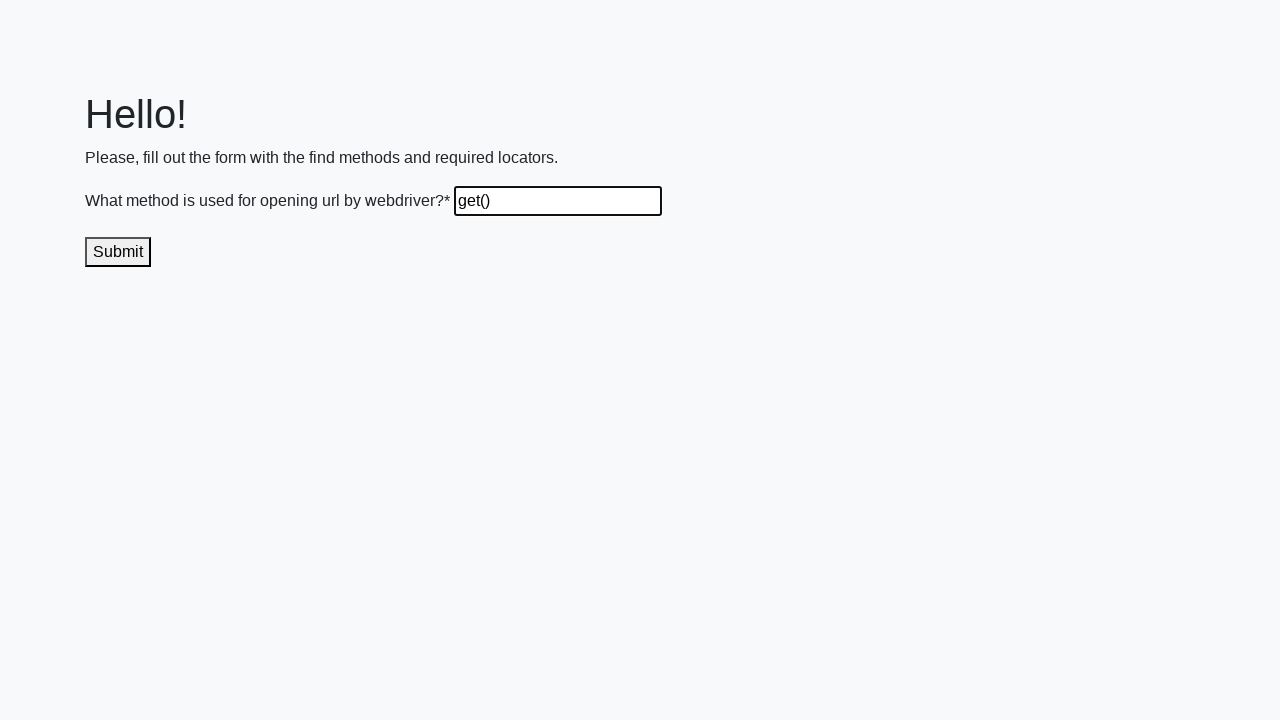

Clicked the submit button at (118, 252) on .submit-submission
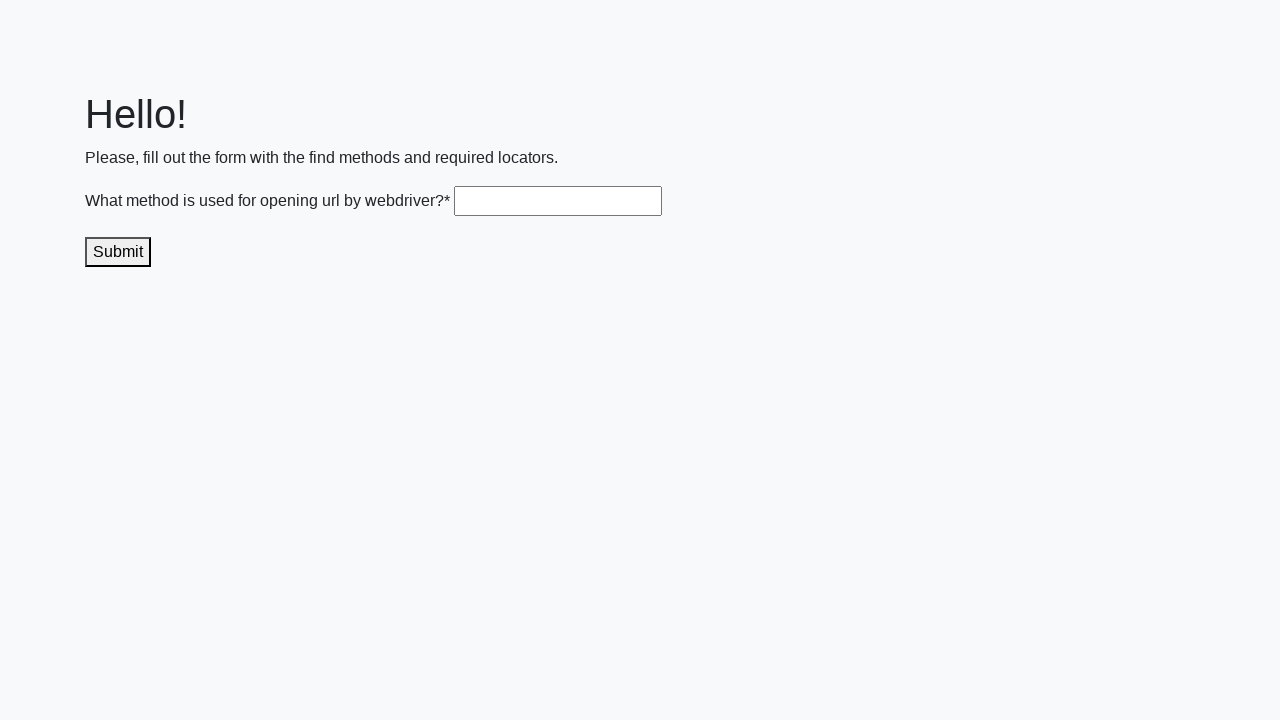

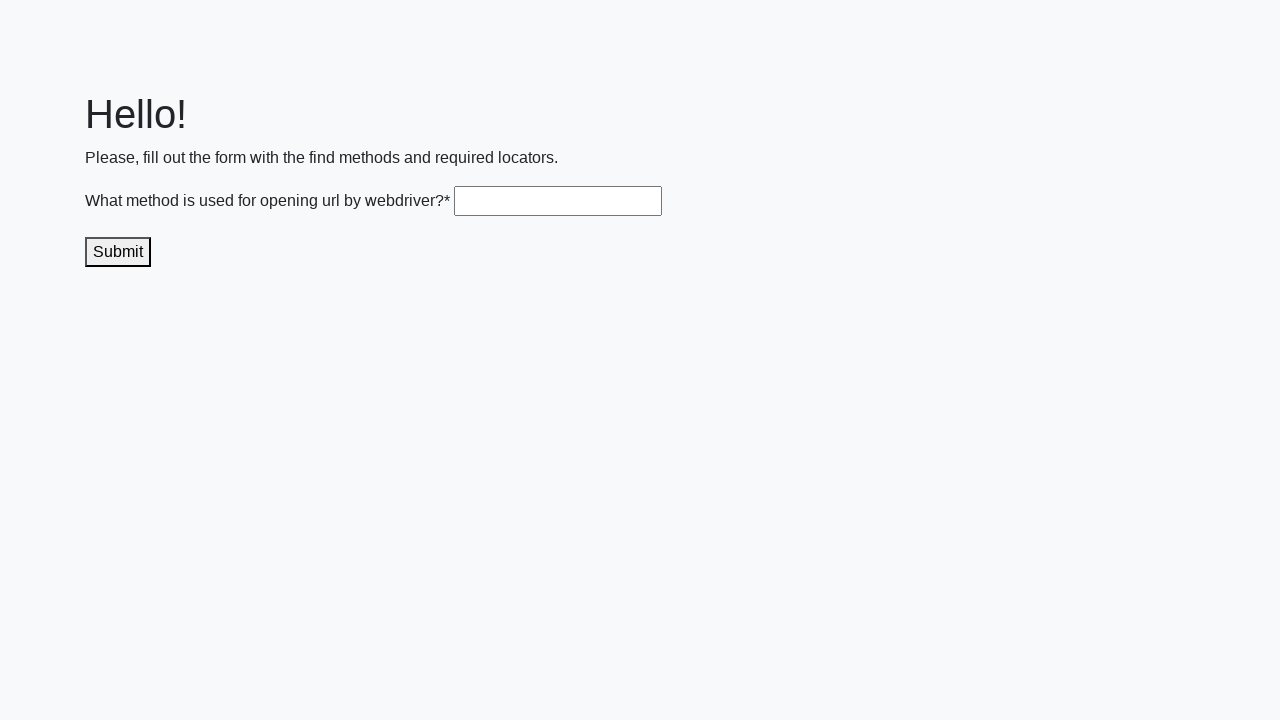